Tests a price range slider by dragging the minimum slider handle to adjust the price range

Starting URL: https://www.jqueryscript.net/demo/Price-Range-Slider-jQuery-UI/

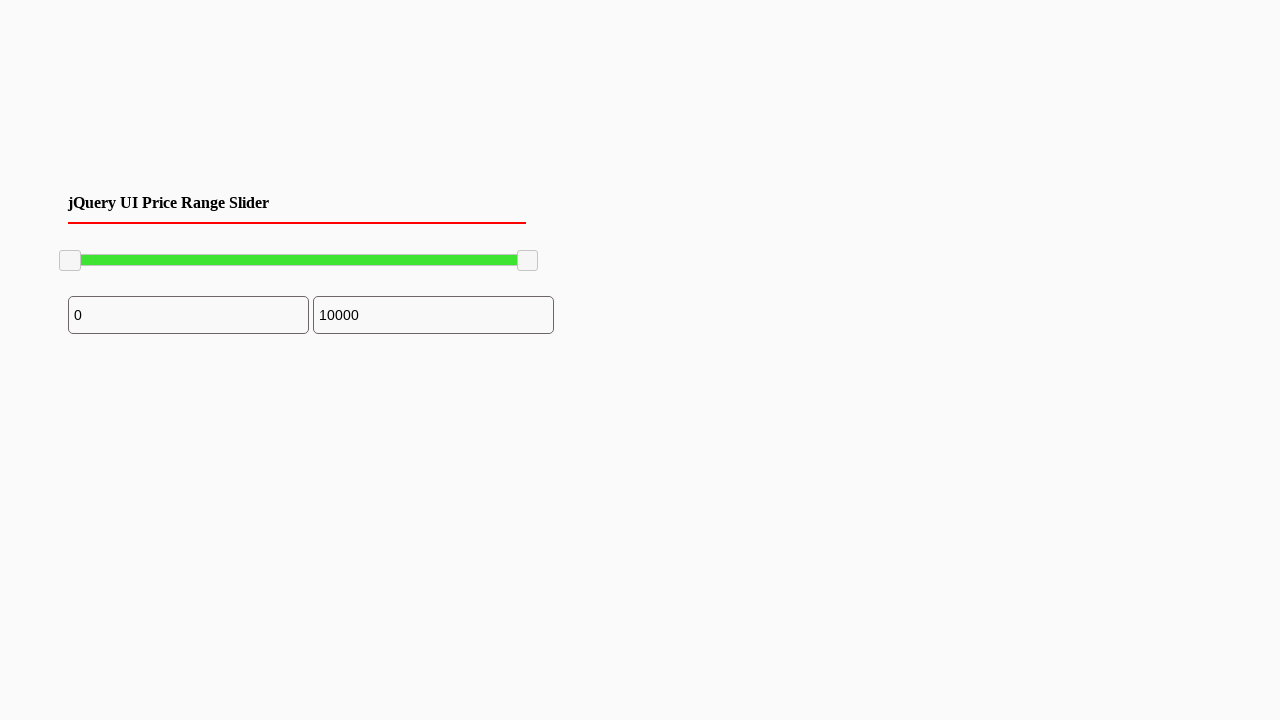

Navigated to price range slider demo page
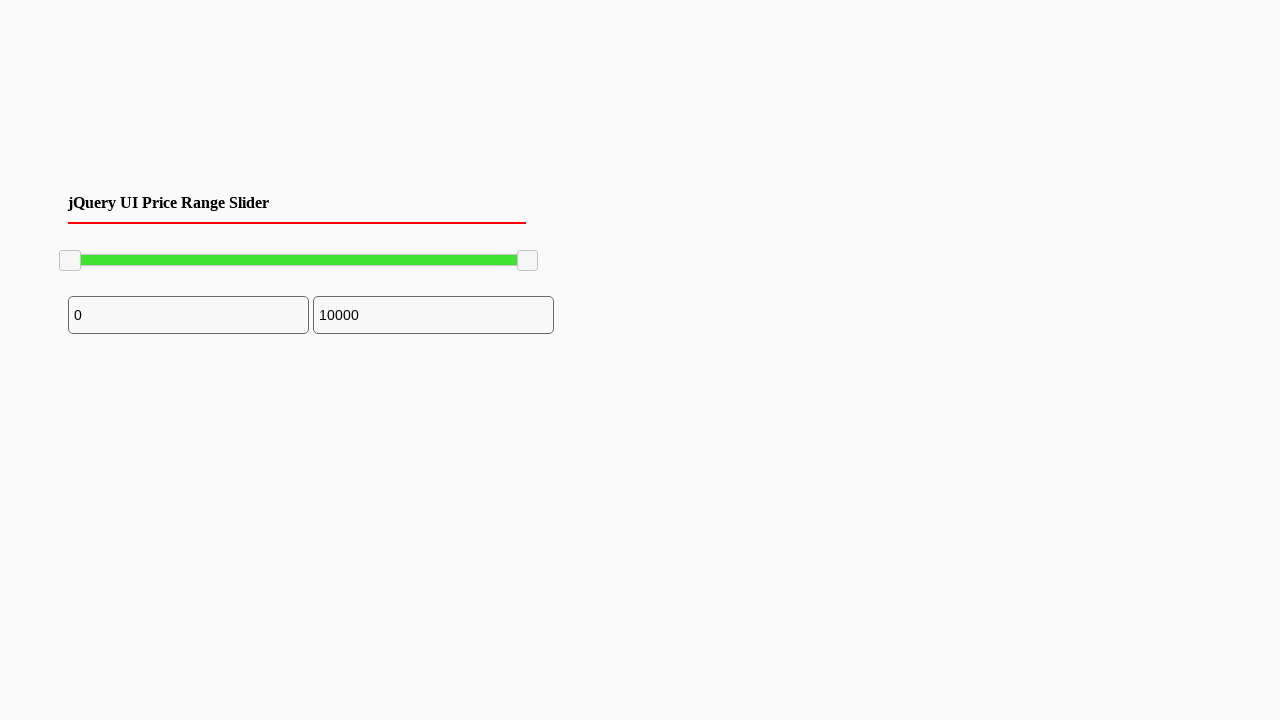

Located the minimum slider handle
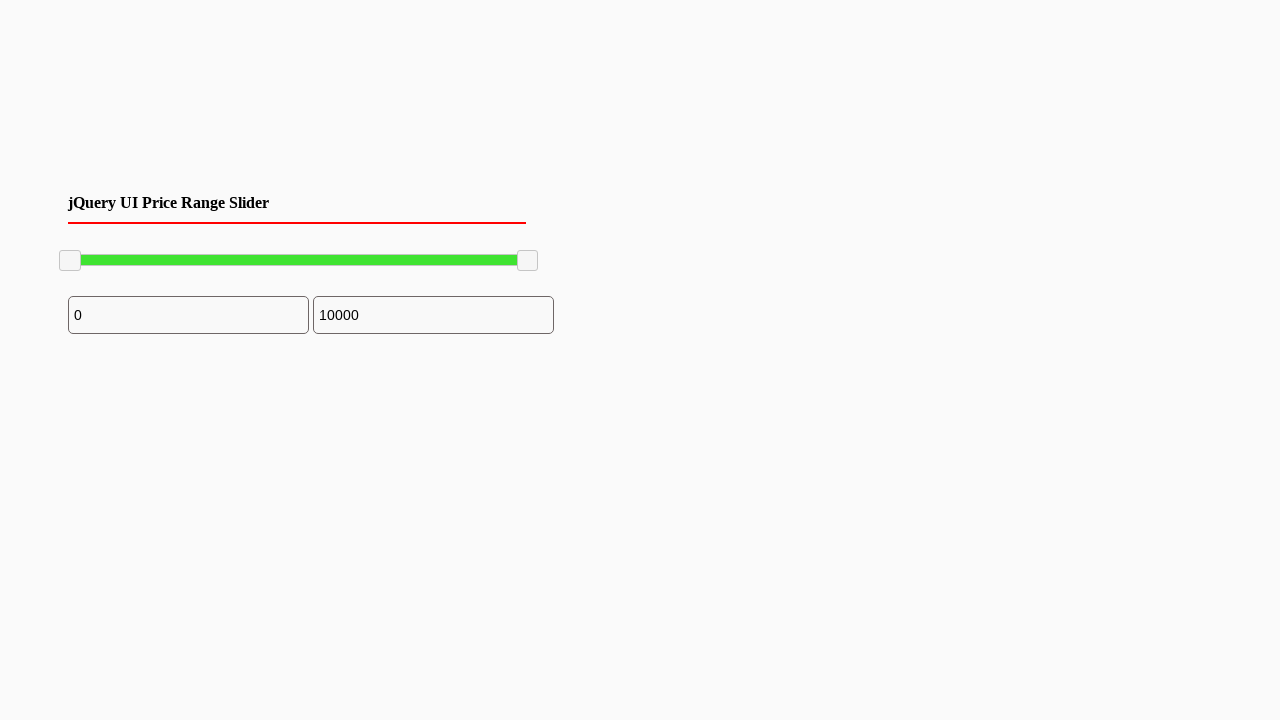

Retrieved bounding box of minimum slider handle
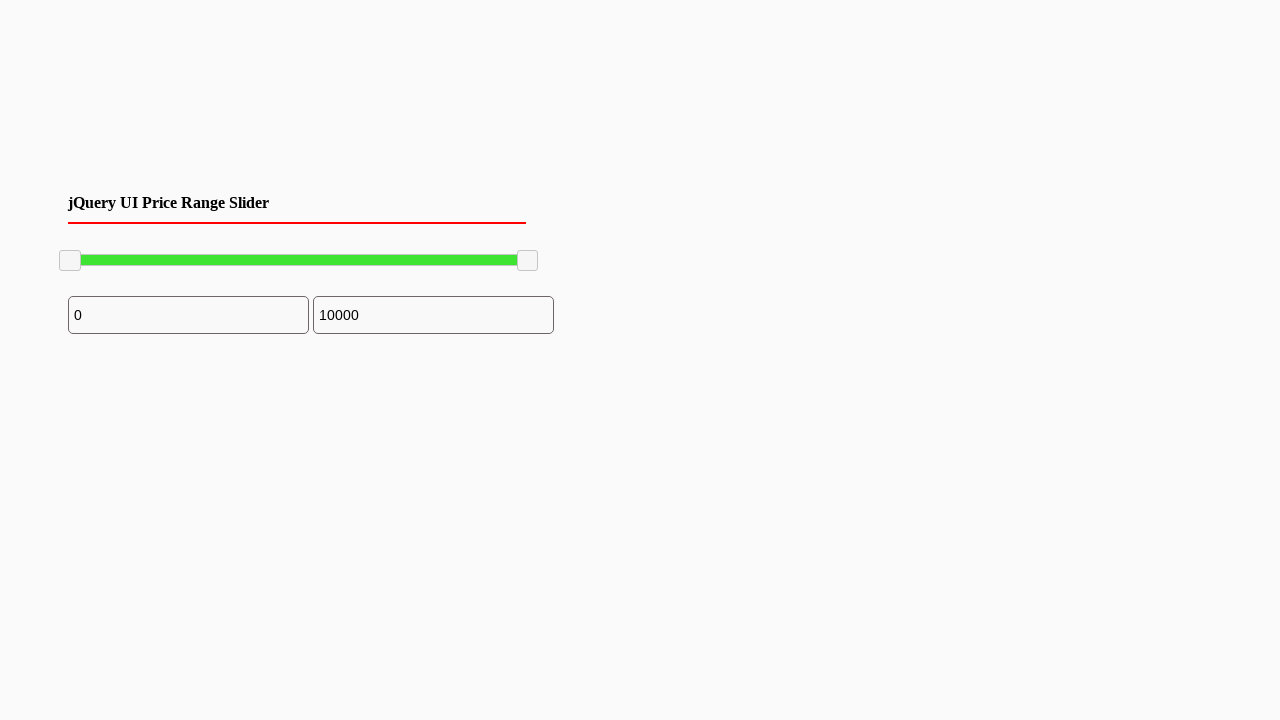

Moved mouse to center of minimum slider handle at (70, 261)
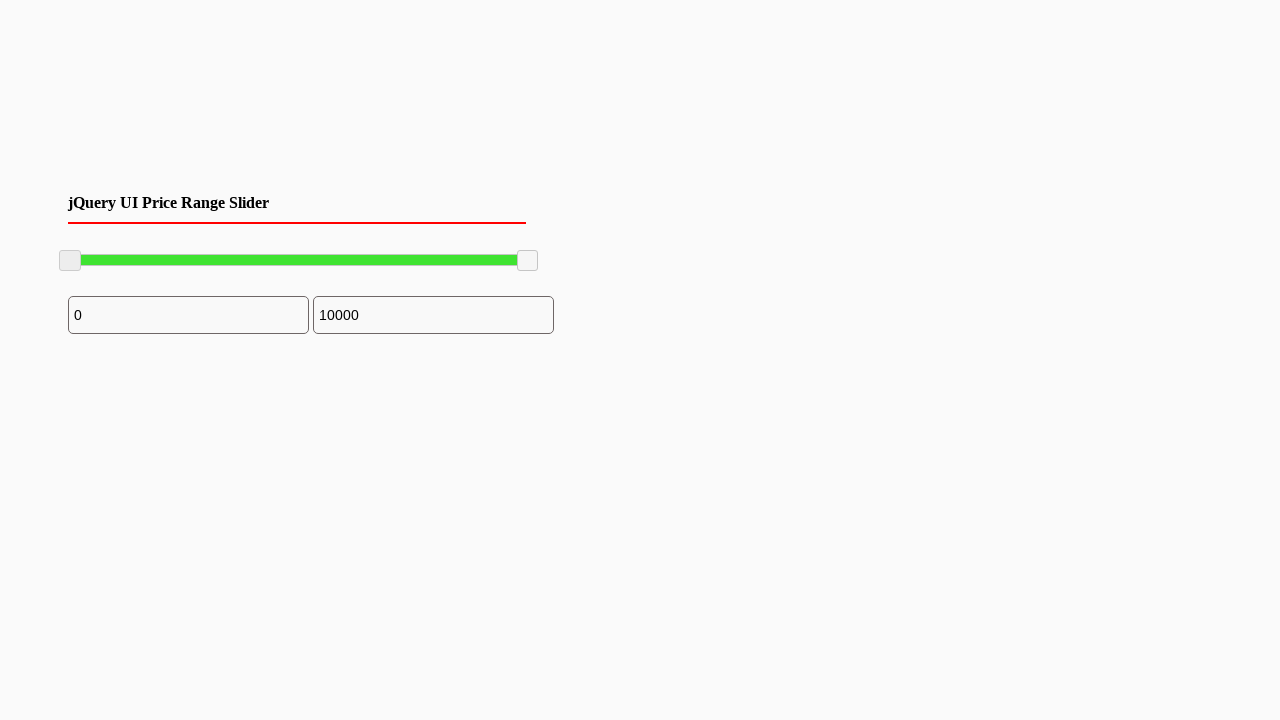

Pressed mouse button down on slider handle at (70, 261)
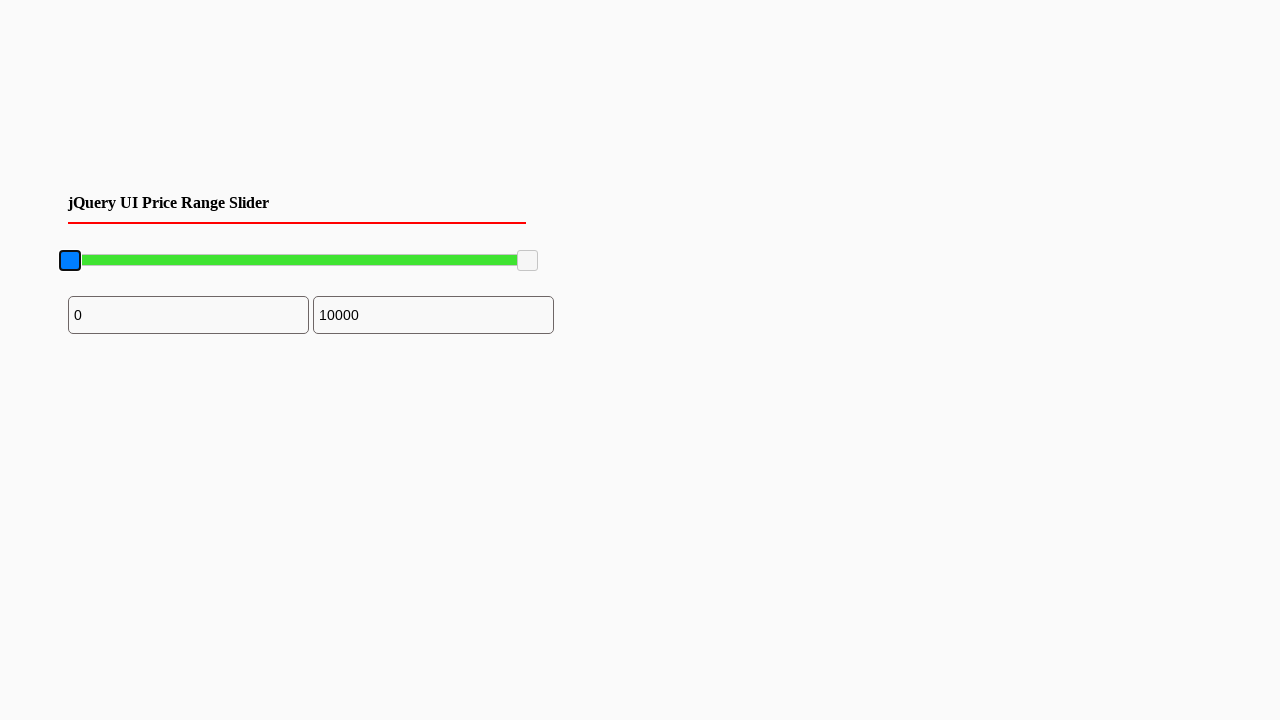

Dragged minimum slider handle 100 pixels to the right at (170, 261)
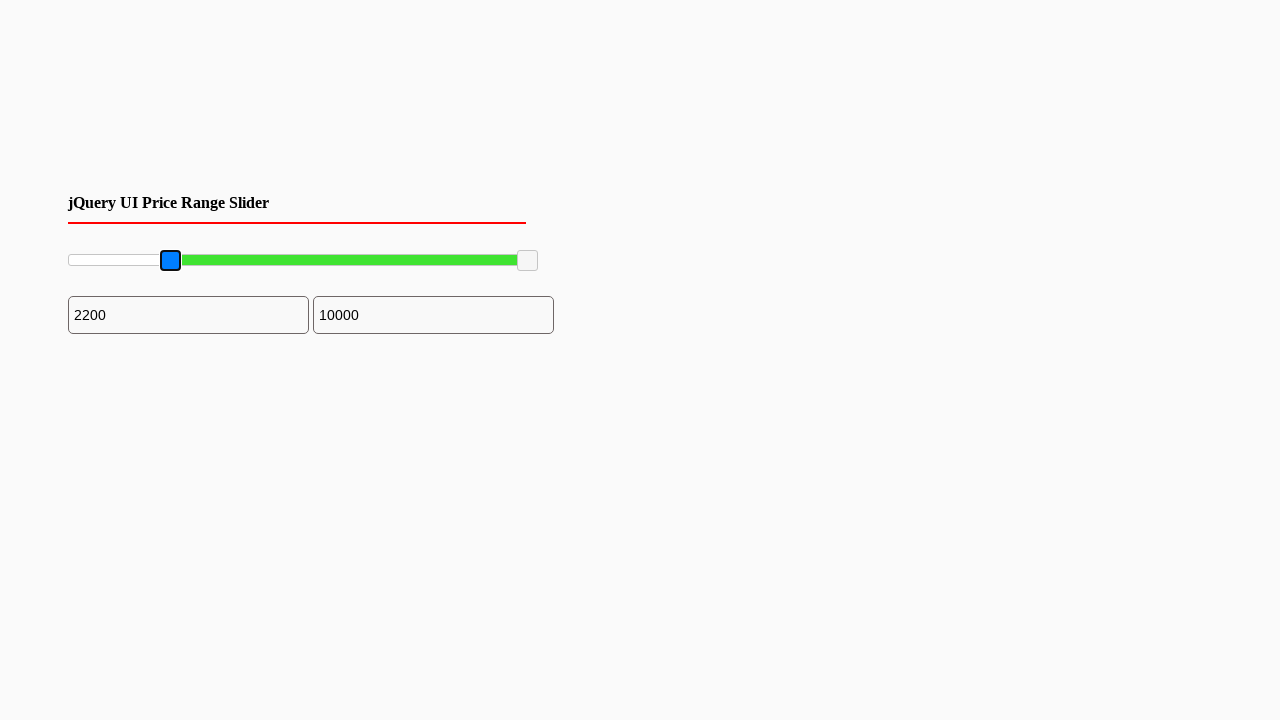

Released mouse button to complete slider drag at (170, 261)
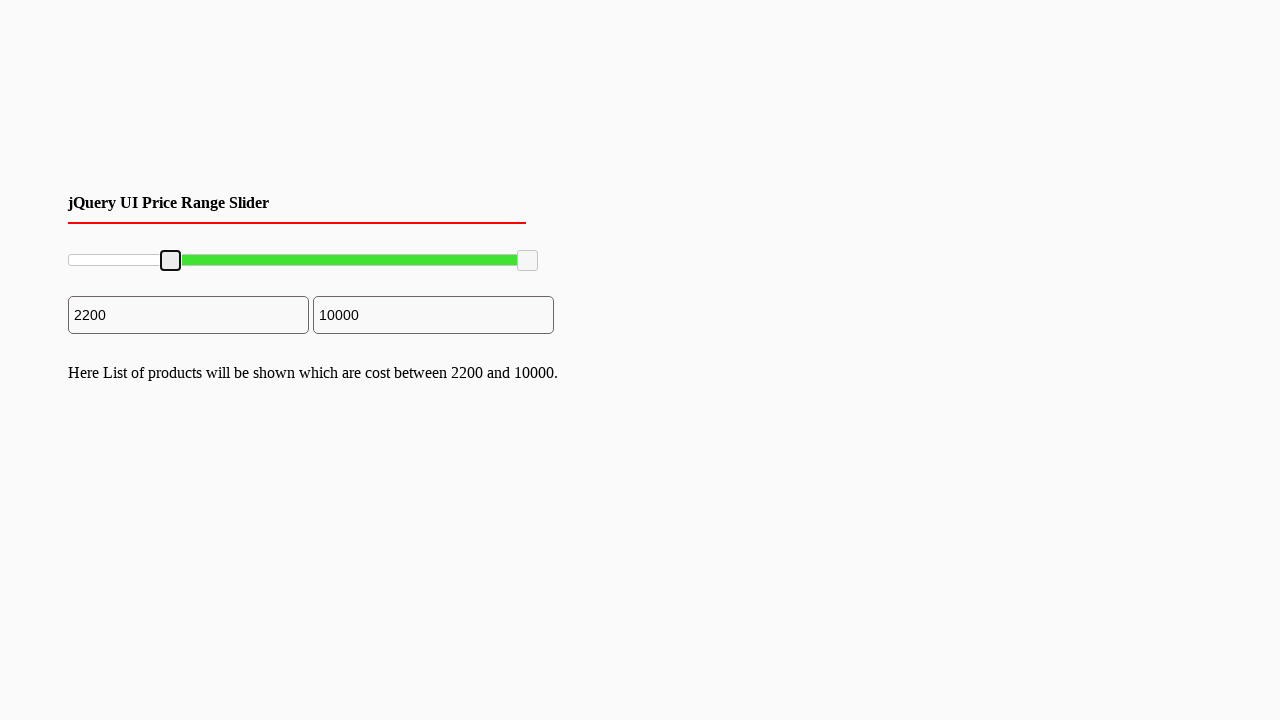

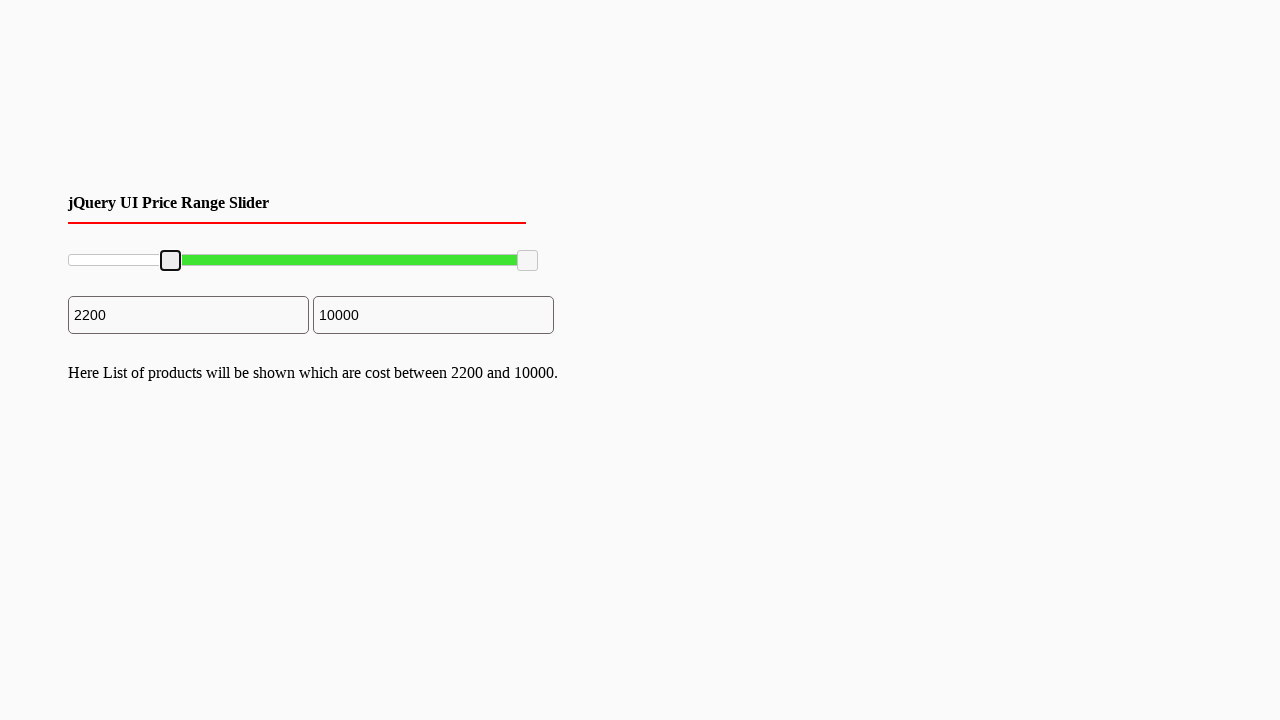